Tests browser window/tab switching functionality by clicking a button that opens a new tab, switching to the new tab, and then switching back to the original tab.

Starting URL: https://formy-project.herokuapp.com/switch-window

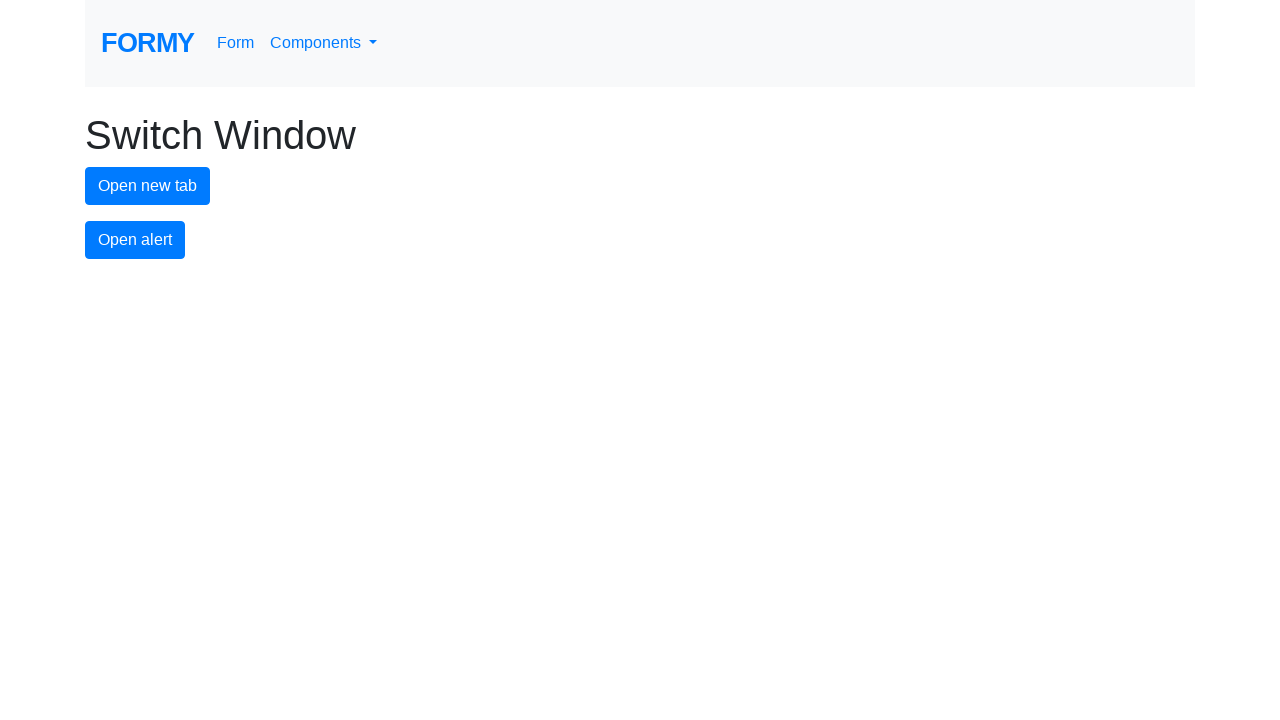

Stored reference to original page
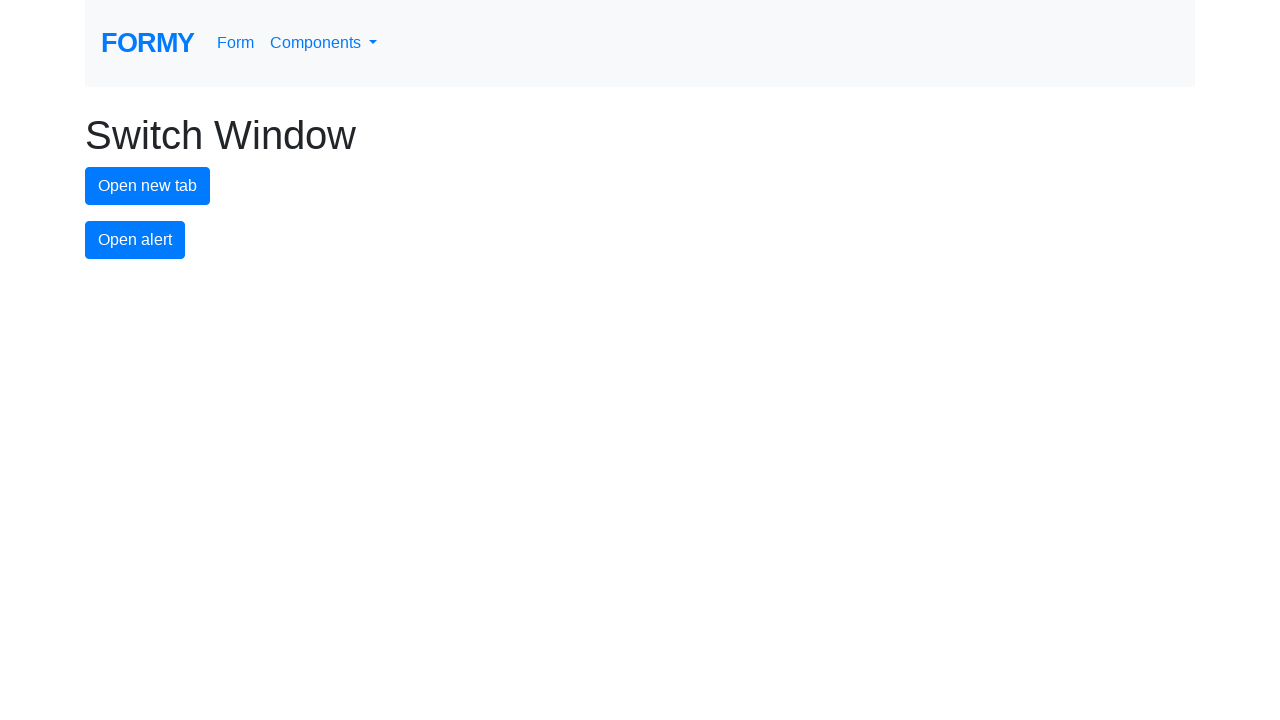

Clicked new tab button at (148, 186) on #new-tab-button
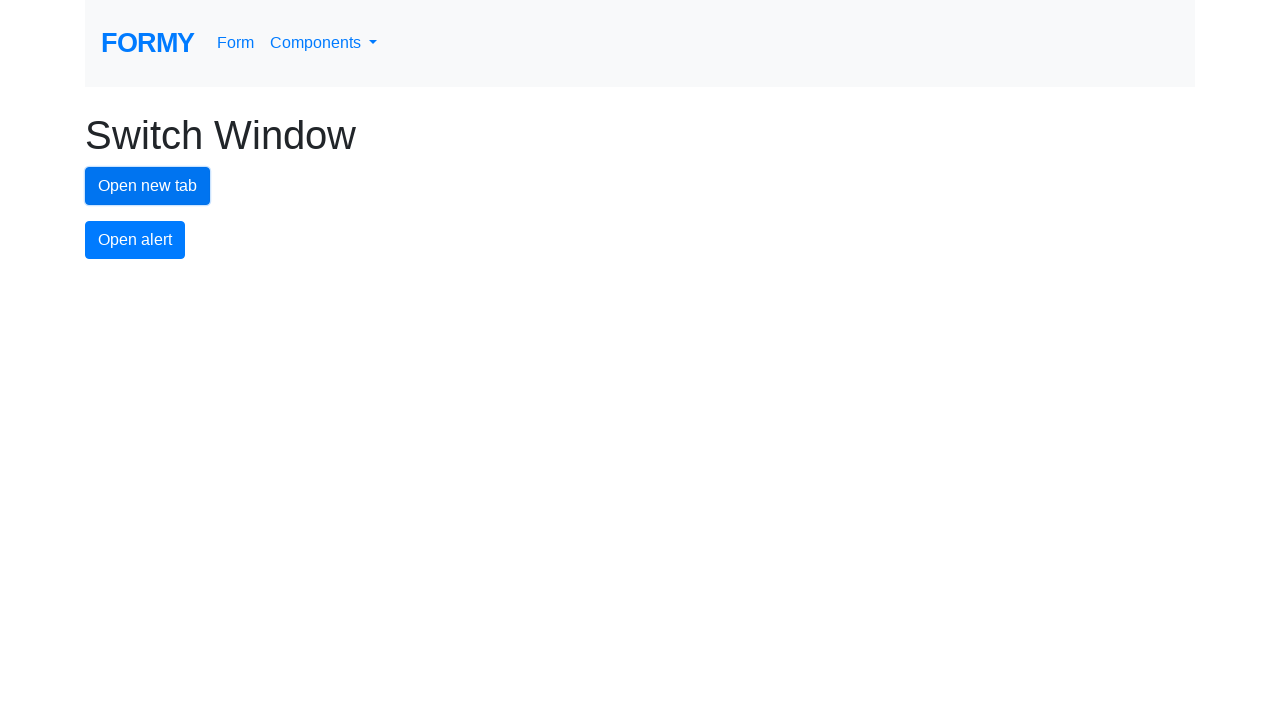

New tab opened and captured at (148, 186) on #new-tab-button
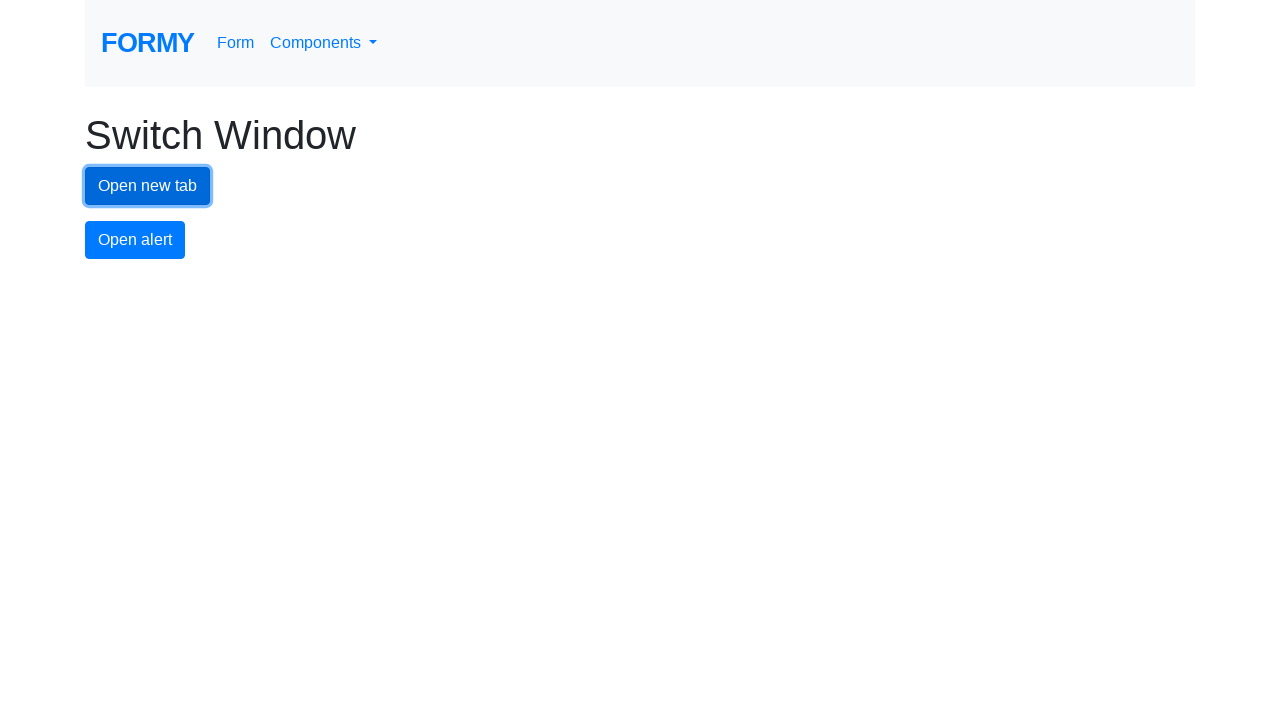

New page fully loaded
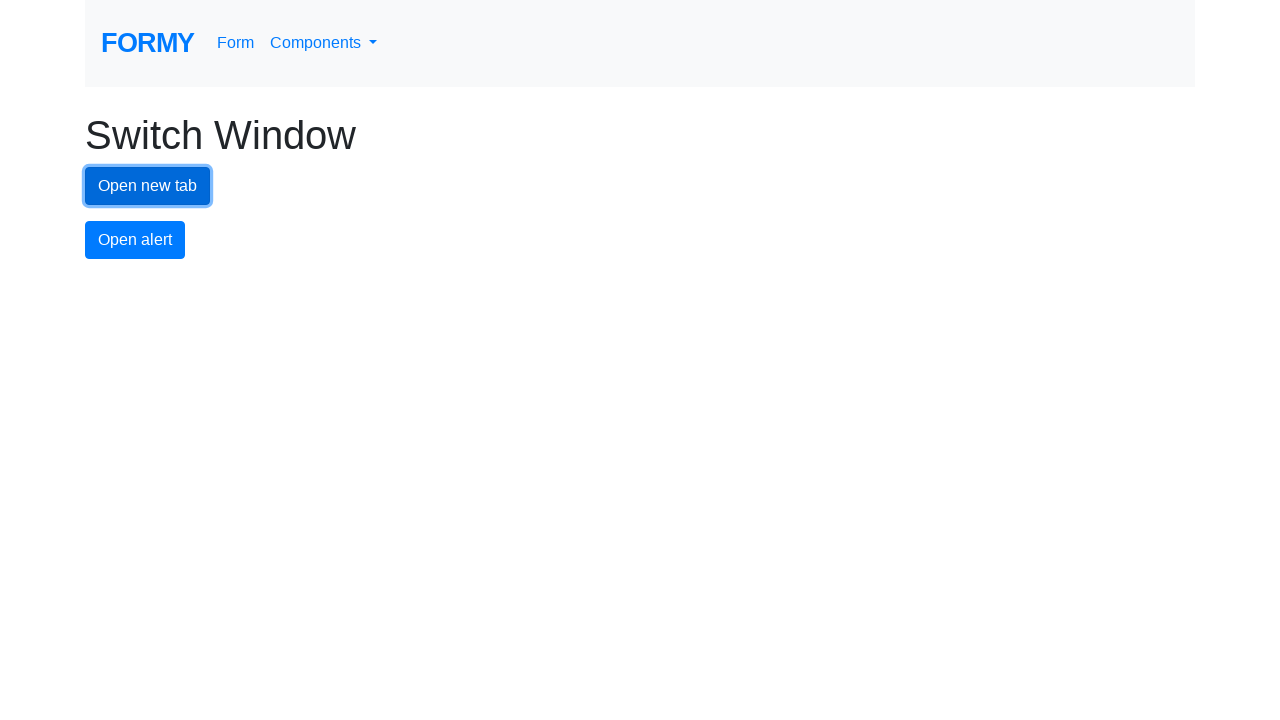

Switched focus to new tab
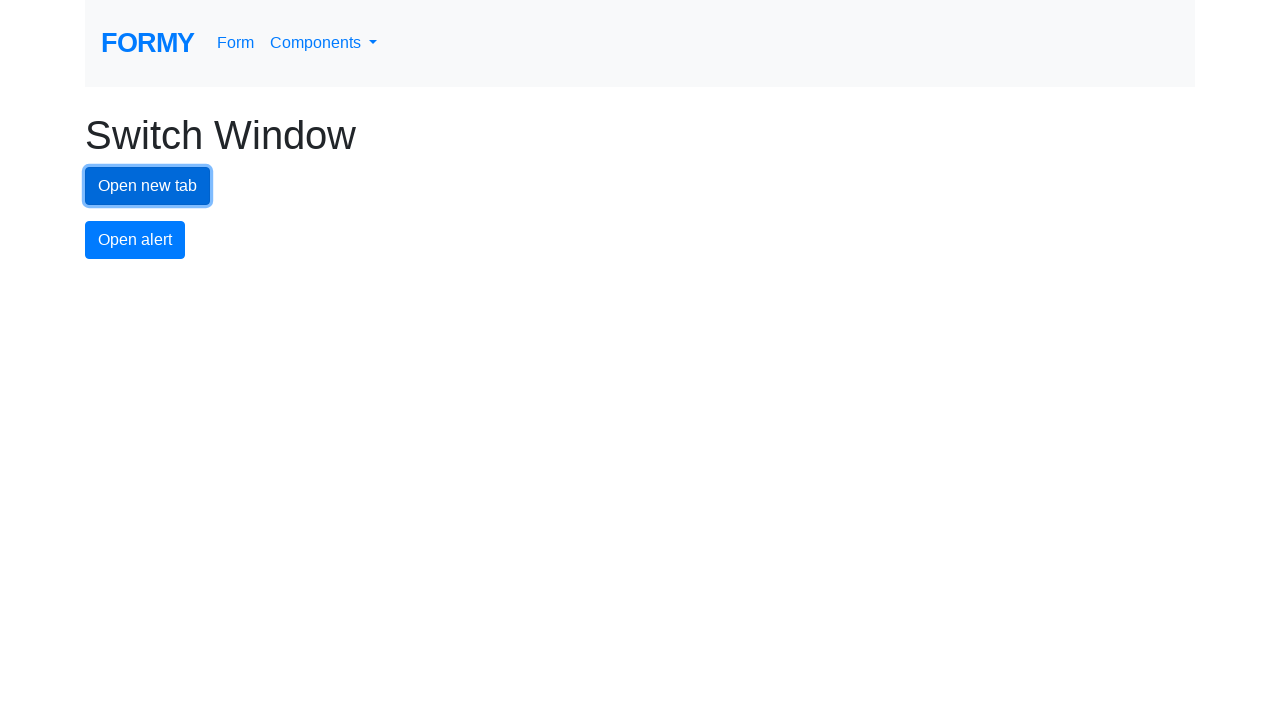

Switched focus back to original tab
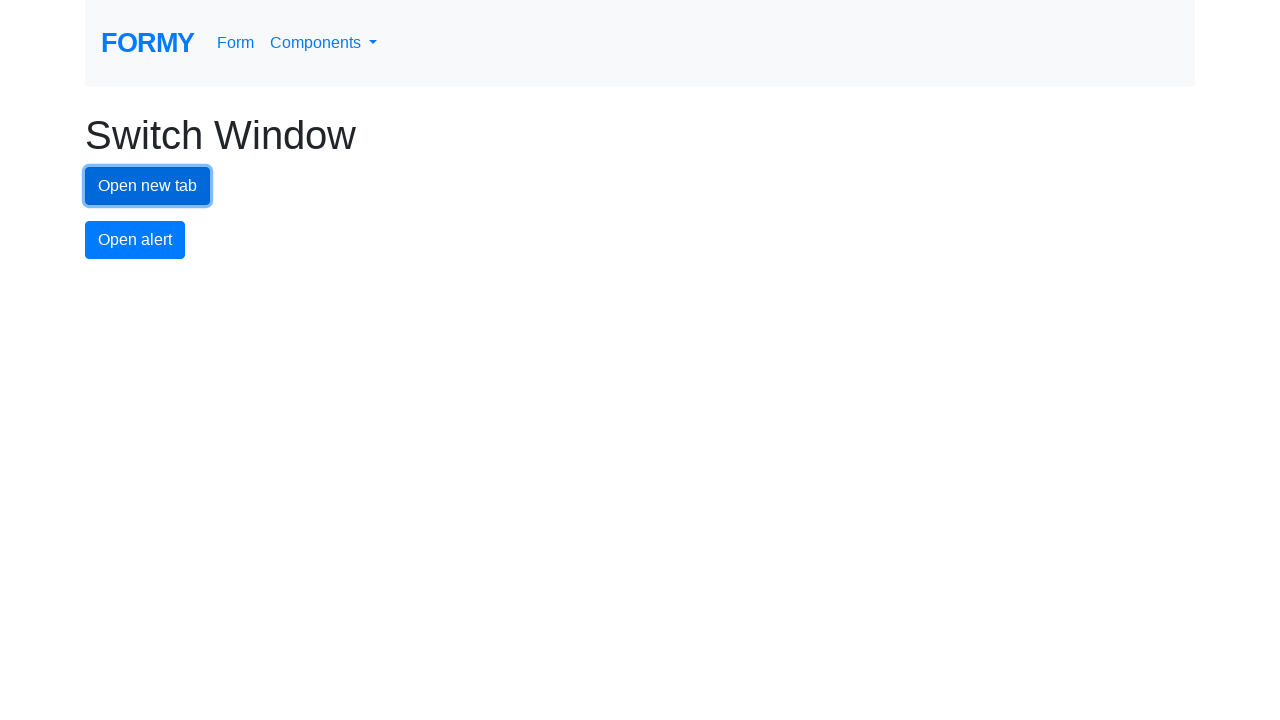

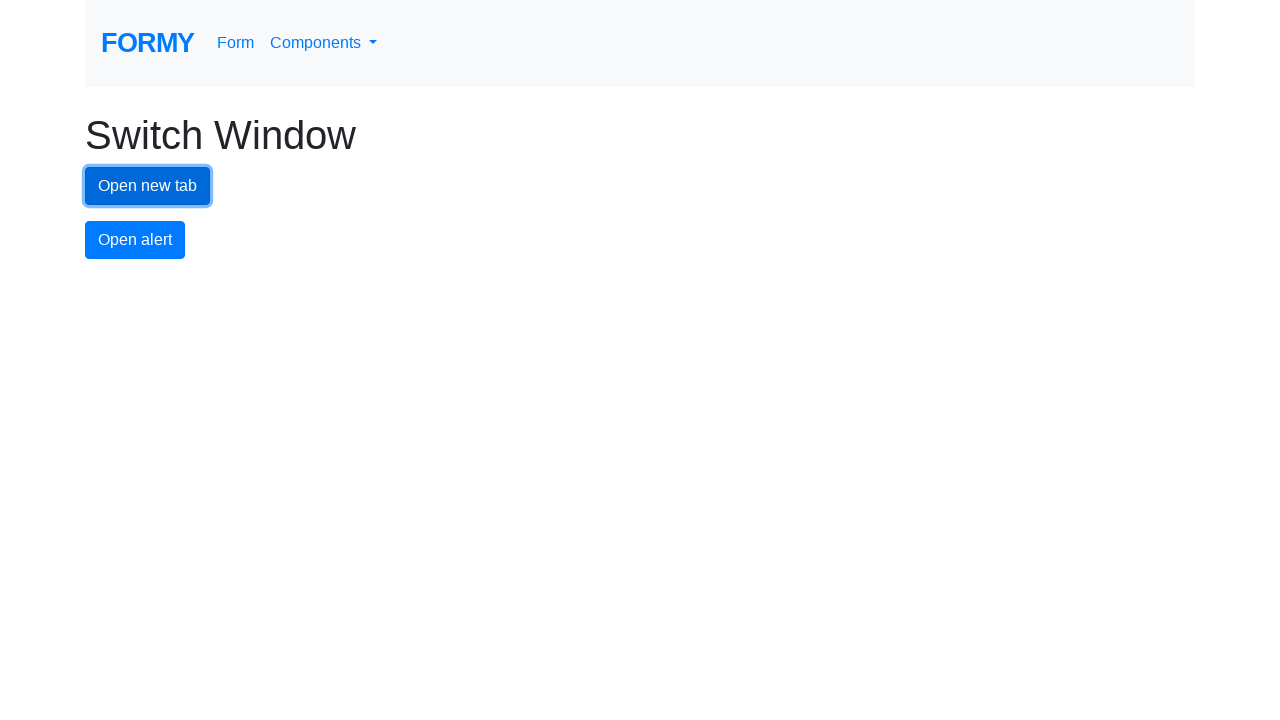